Tests page scrolling functionality by scrolling to a hyperlink element and clicking it to navigate within the same window

Starting URL: http://www.testdiary.com/training/selenium/selenium-test-page/

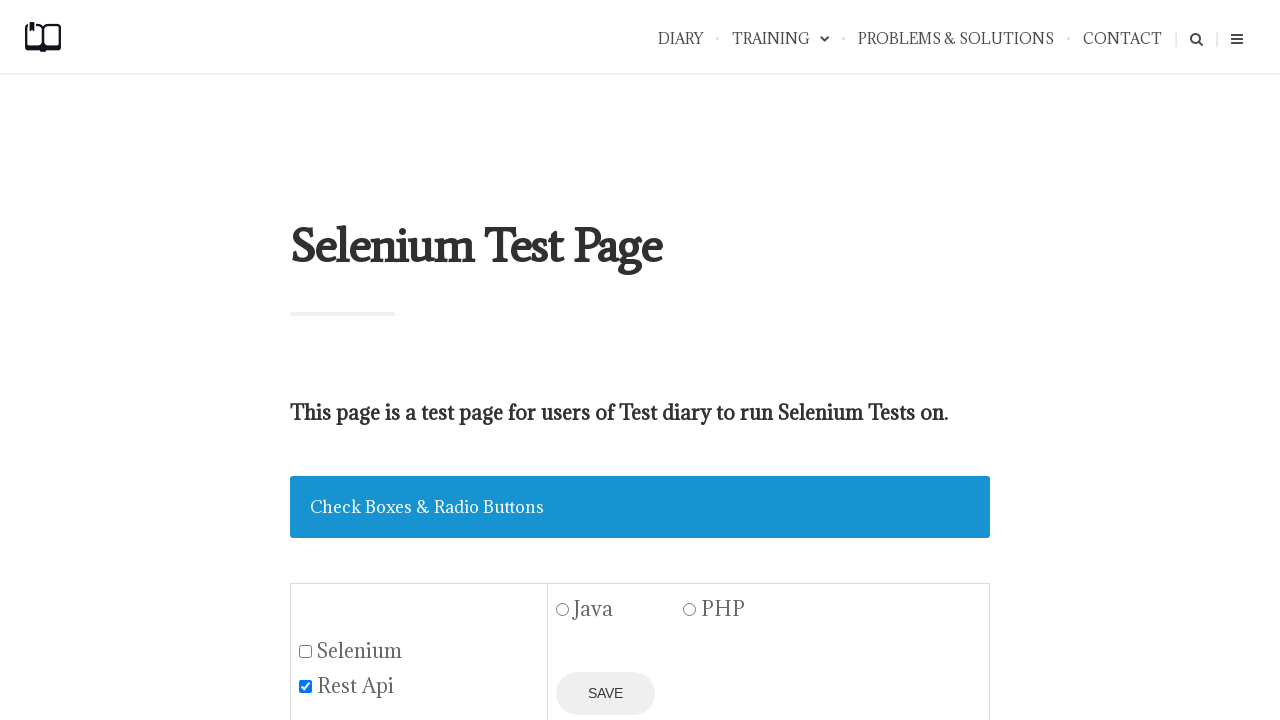

Waited for 'Open page in the same window' hyperlink to be visible
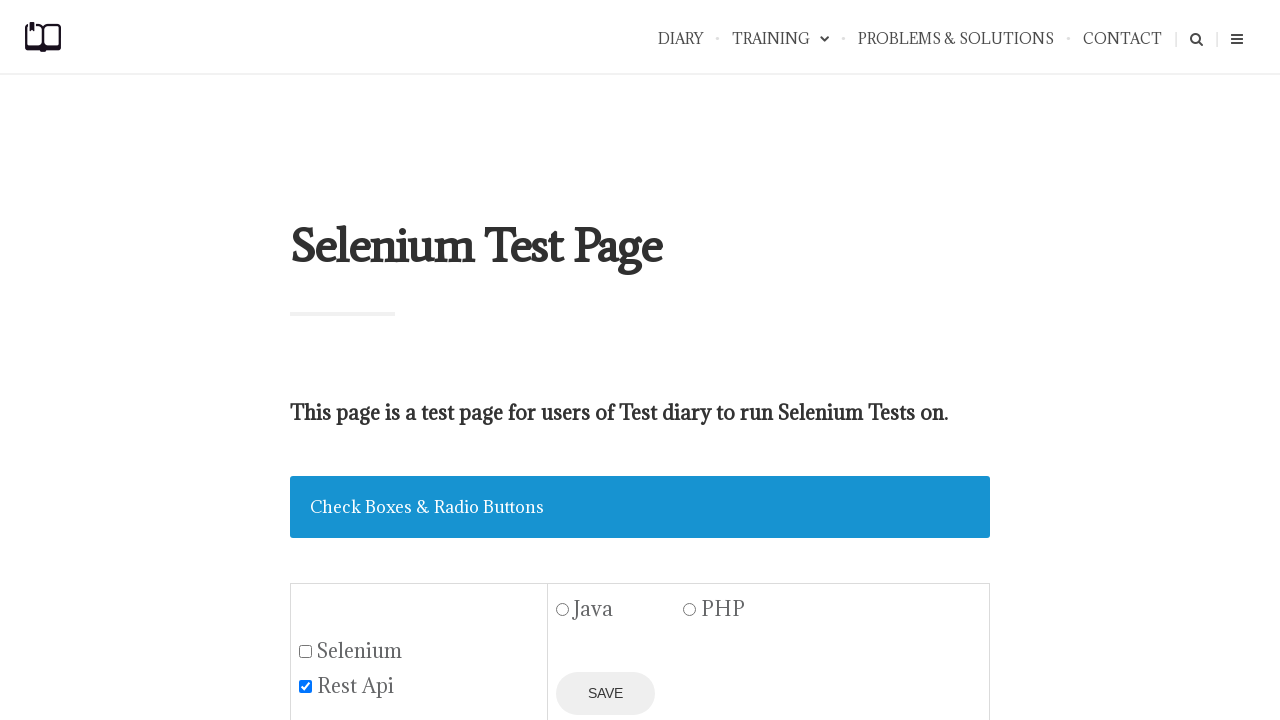

Located the 'Open page in the same window' hyperlink element
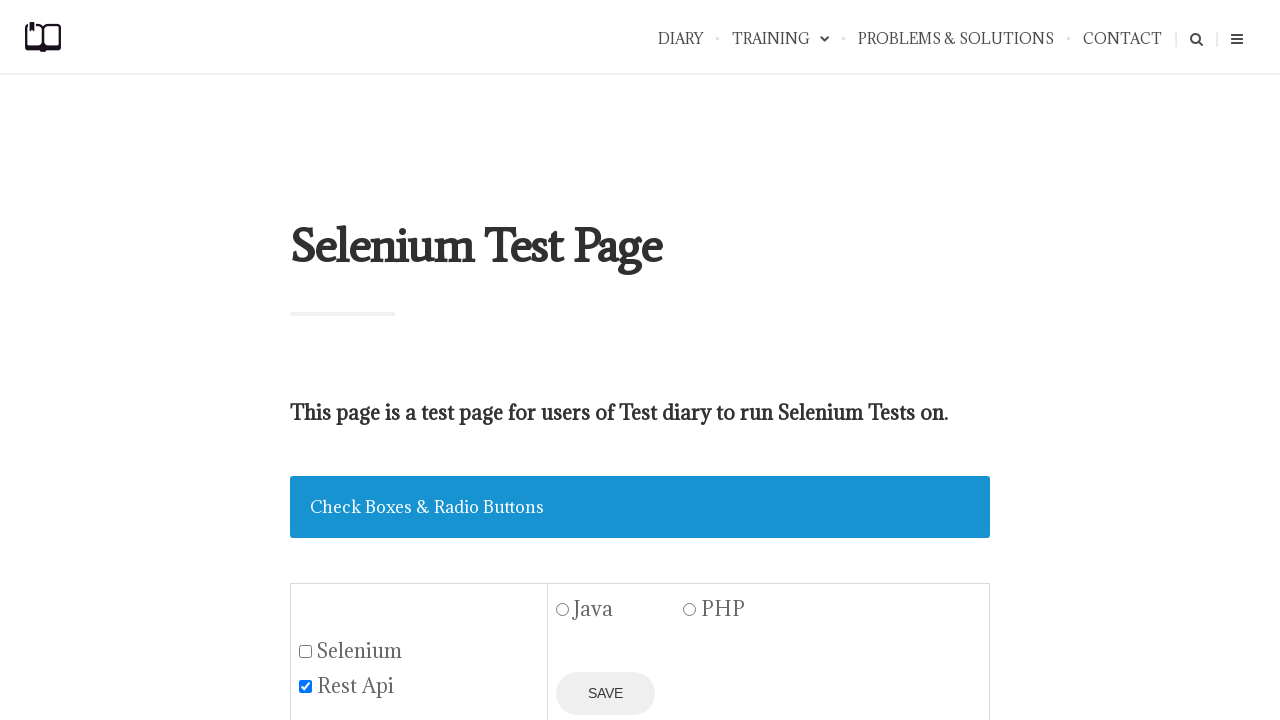

Scrolled to the hyperlink element to bring it into view
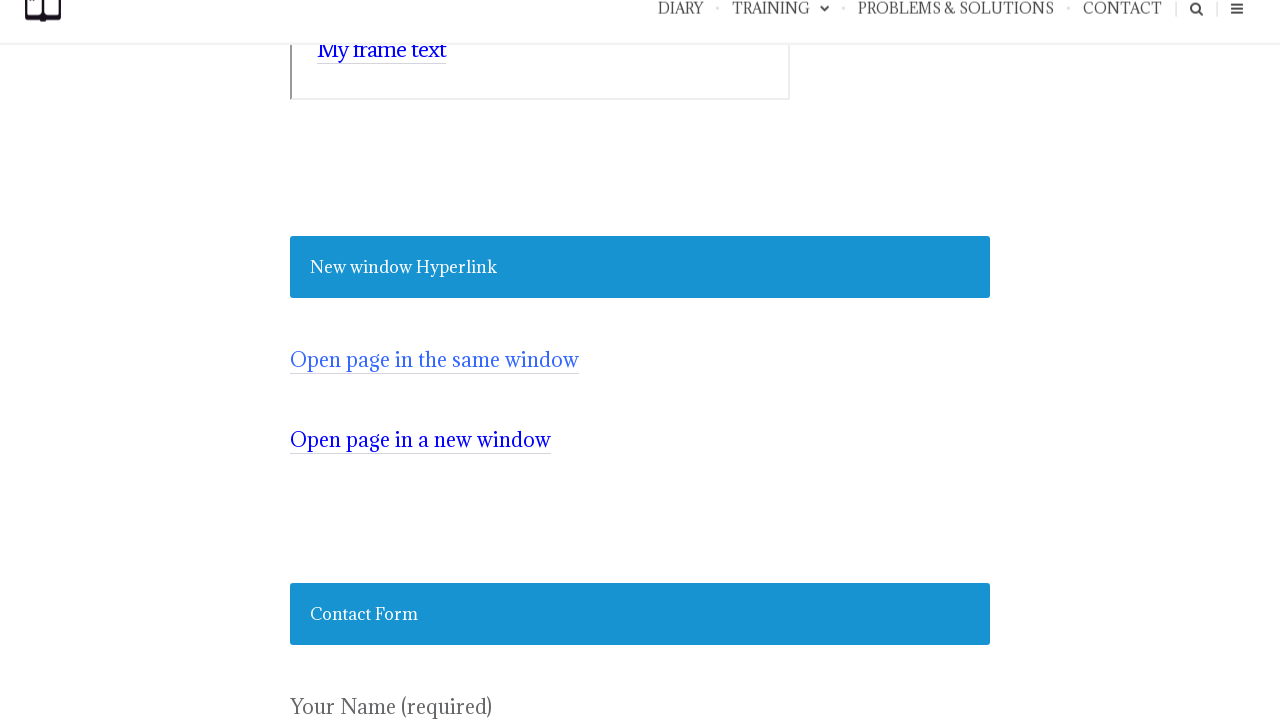

Clicked the hyperlink to navigate within the same window at (434, 360) on text=Open page in the same window
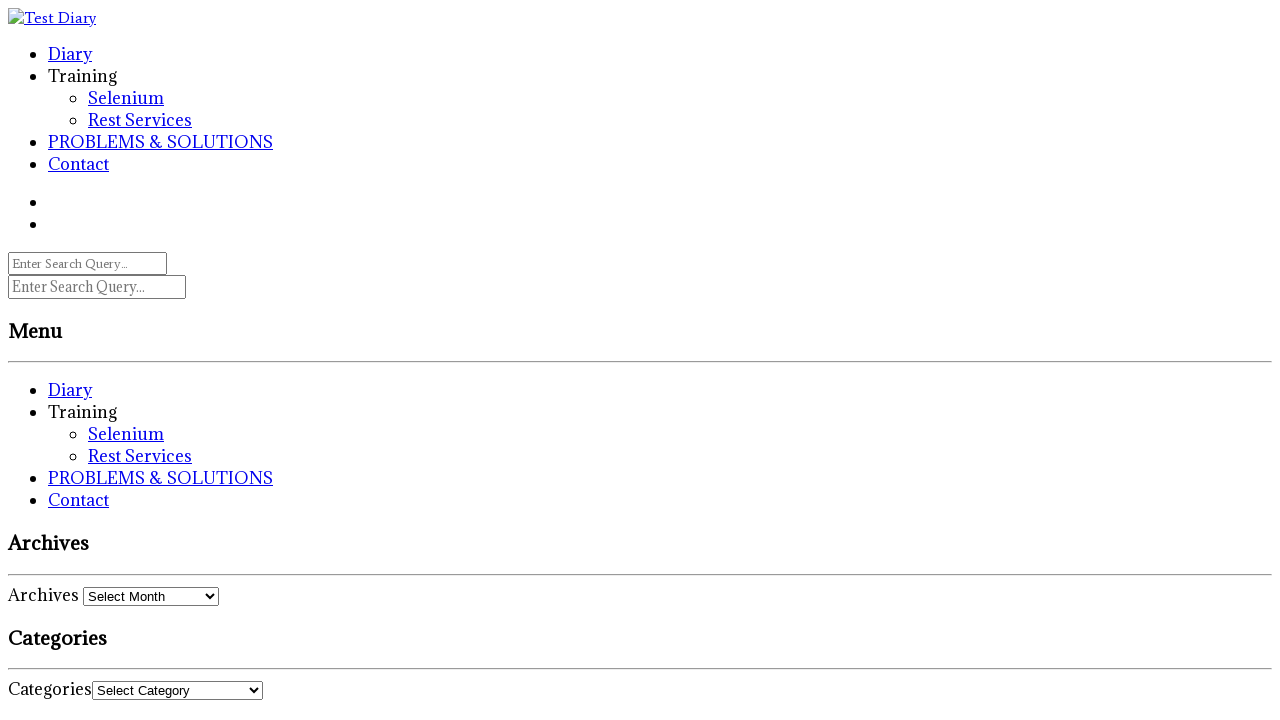

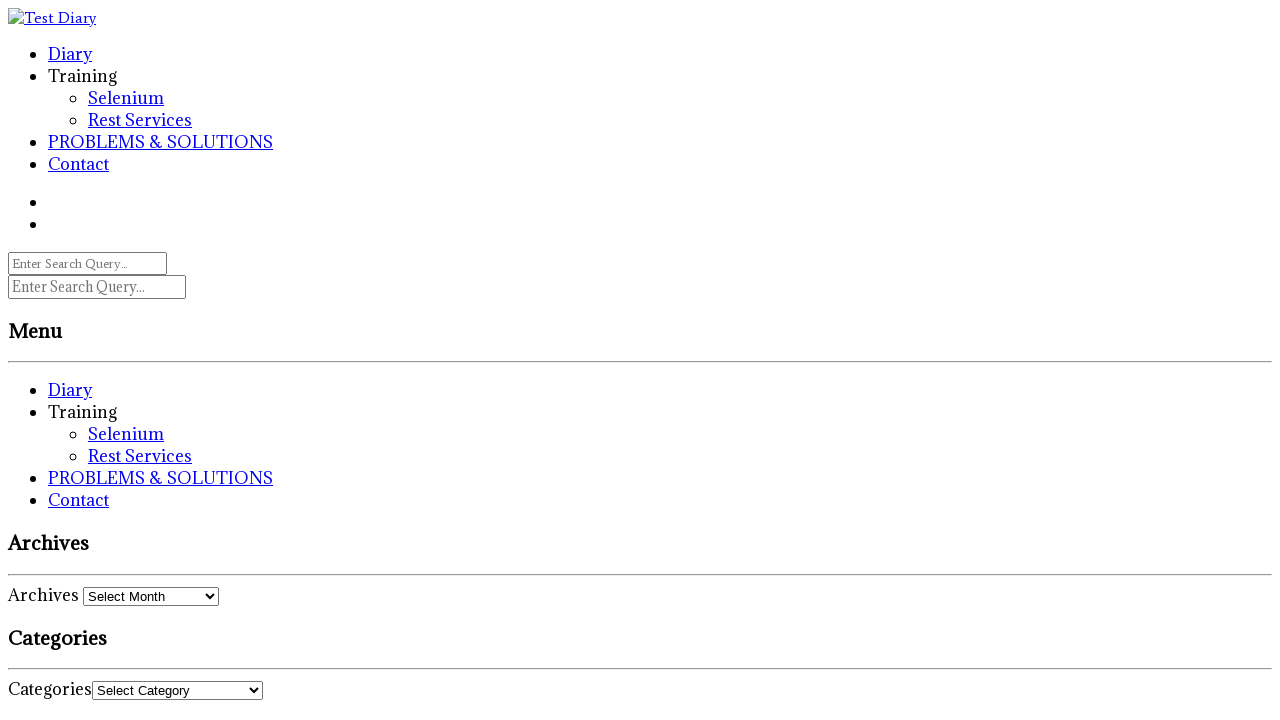